Opens a new browser tab and navigates to a different website (Canada411)

Starting URL: https://www.livechennai.com/gold_silverrate.asp

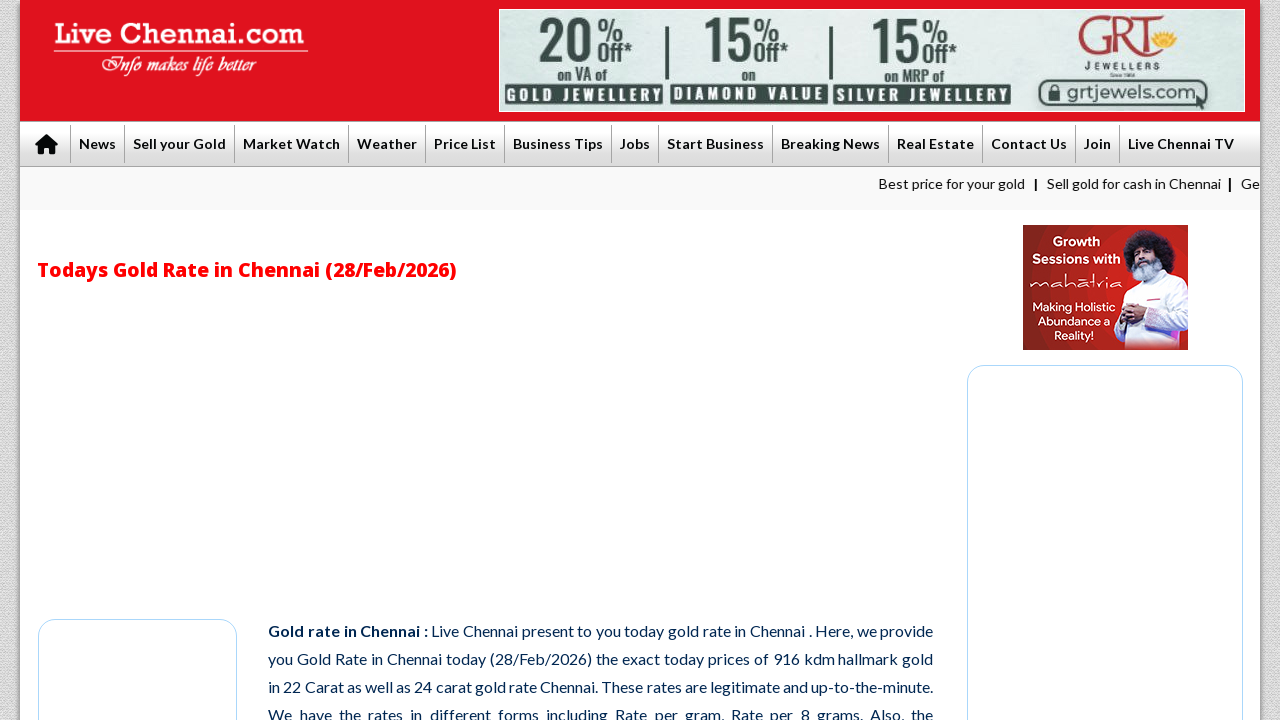

Opened a new browser tab
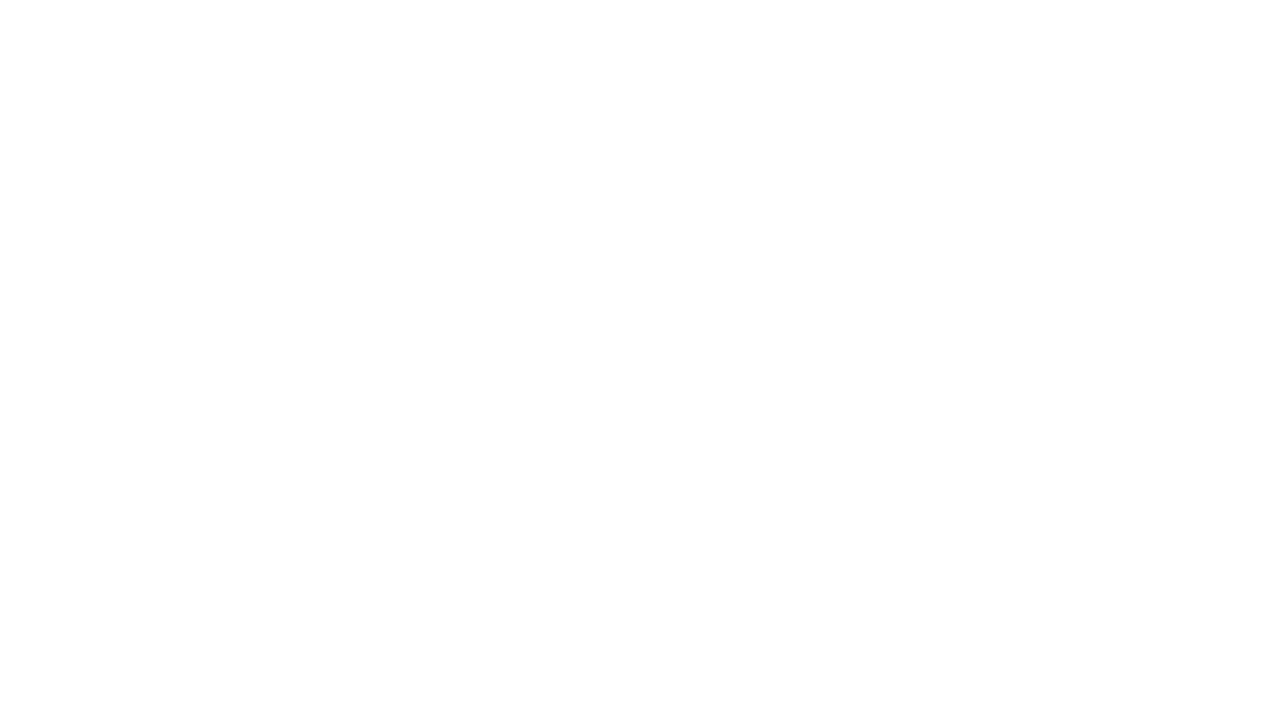

Navigated to Canada411 (https://www.canada411.ca/)
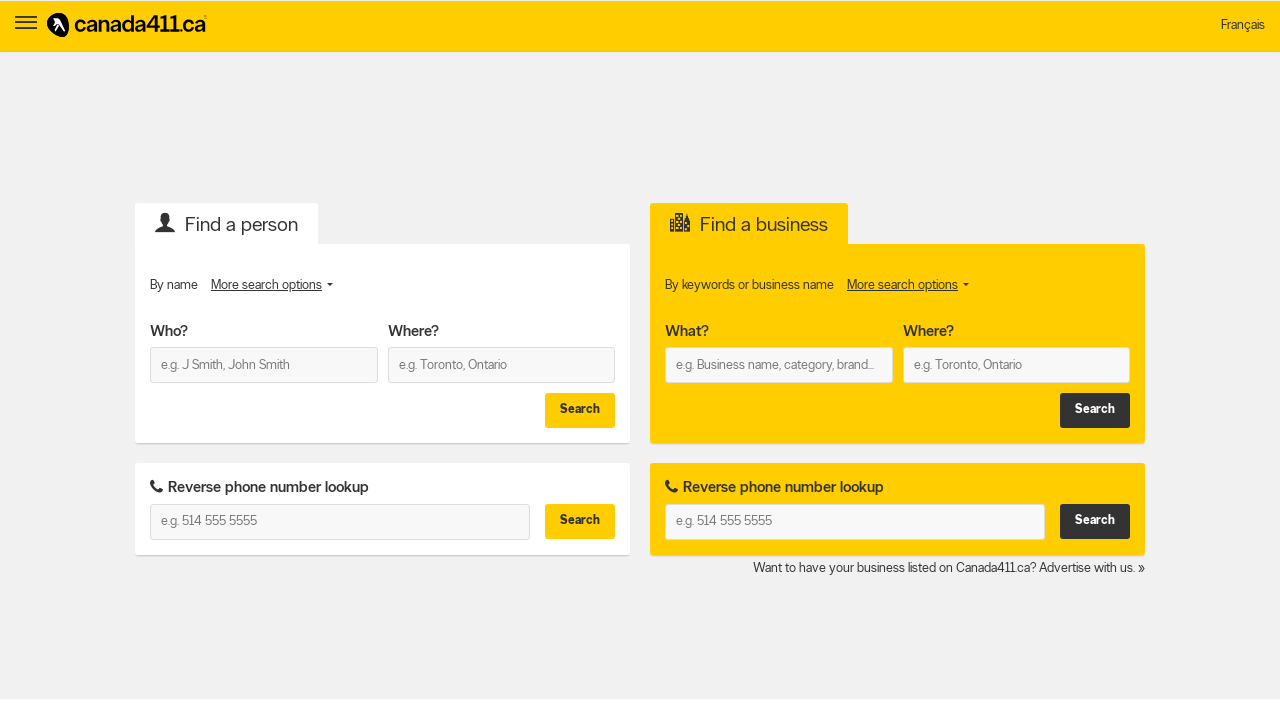

Waited for Canada411 page to load (domcontentloaded state)
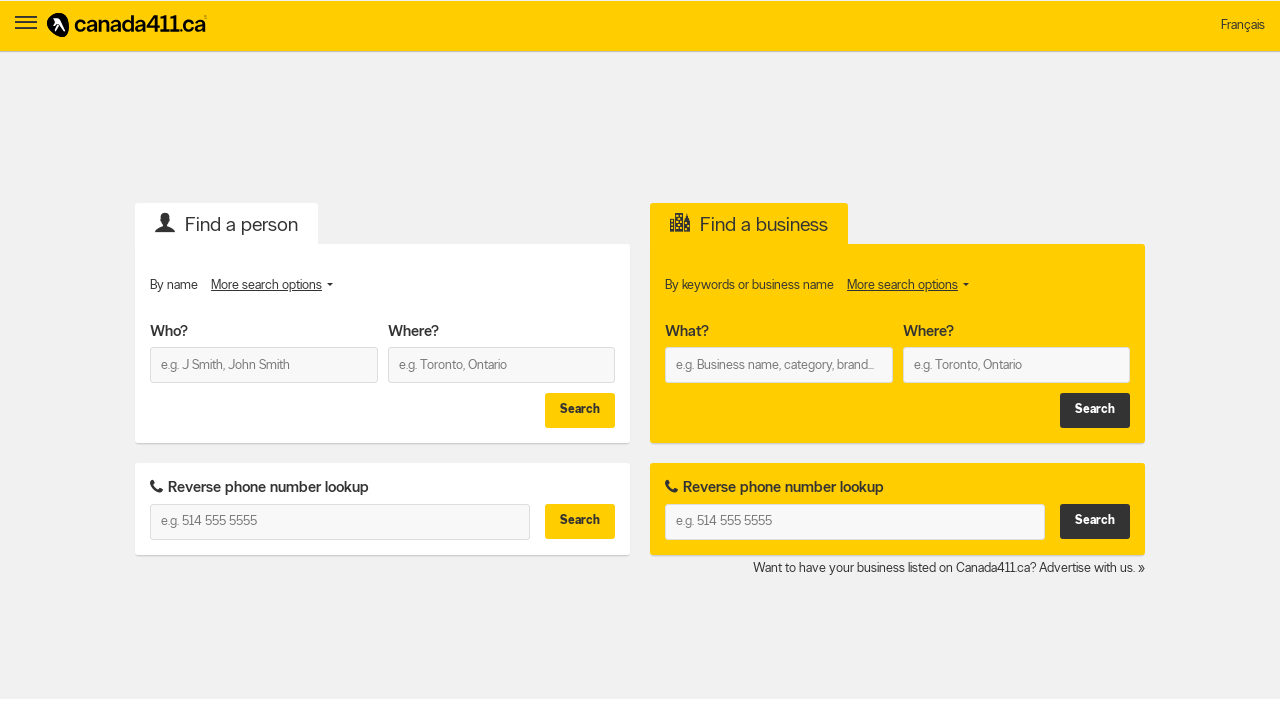

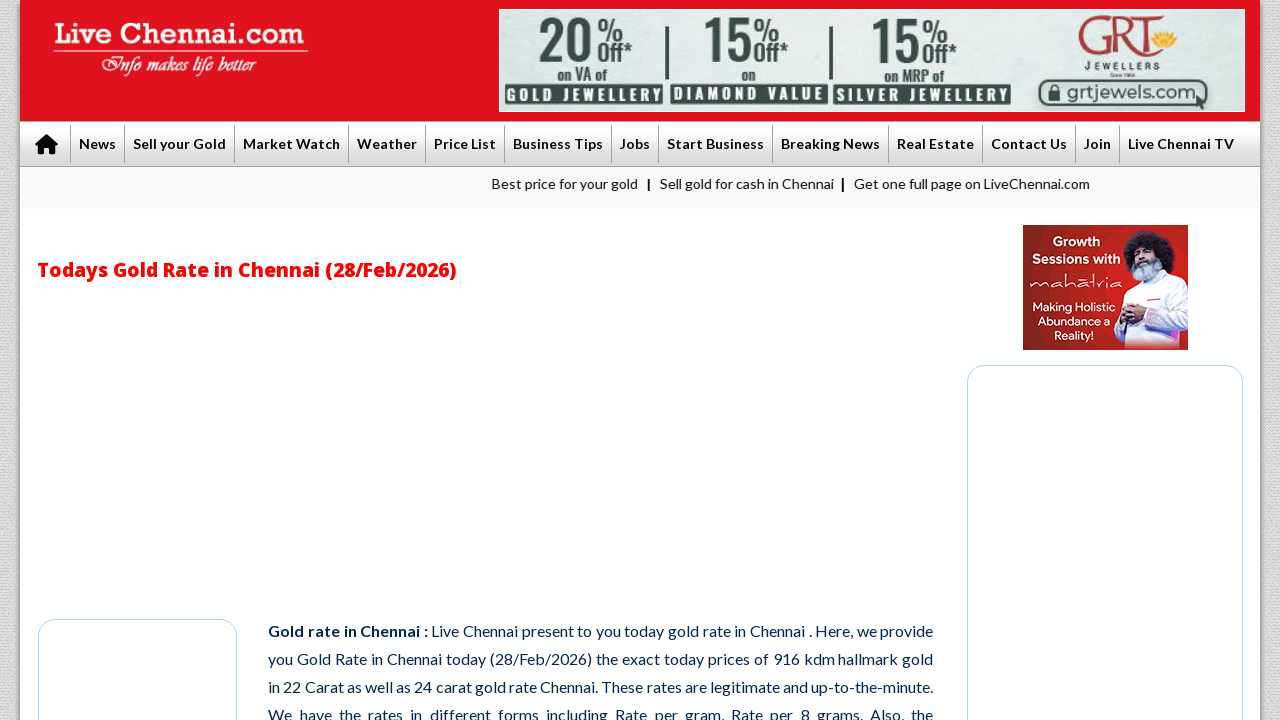